Tests mouse click action by navigating to a demo page and clicking on a WebTable link element

Starting URL: https://demo.automationtesting.in/Static.html

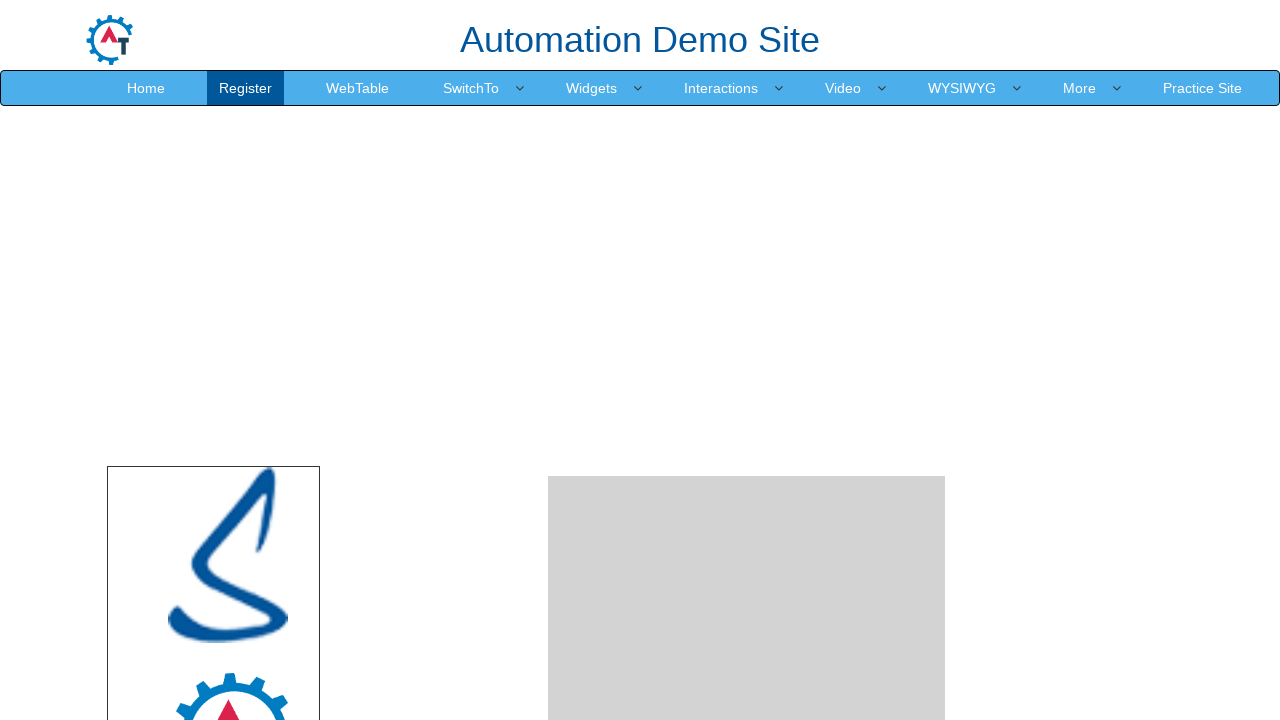

Navigated to demo automation testing page
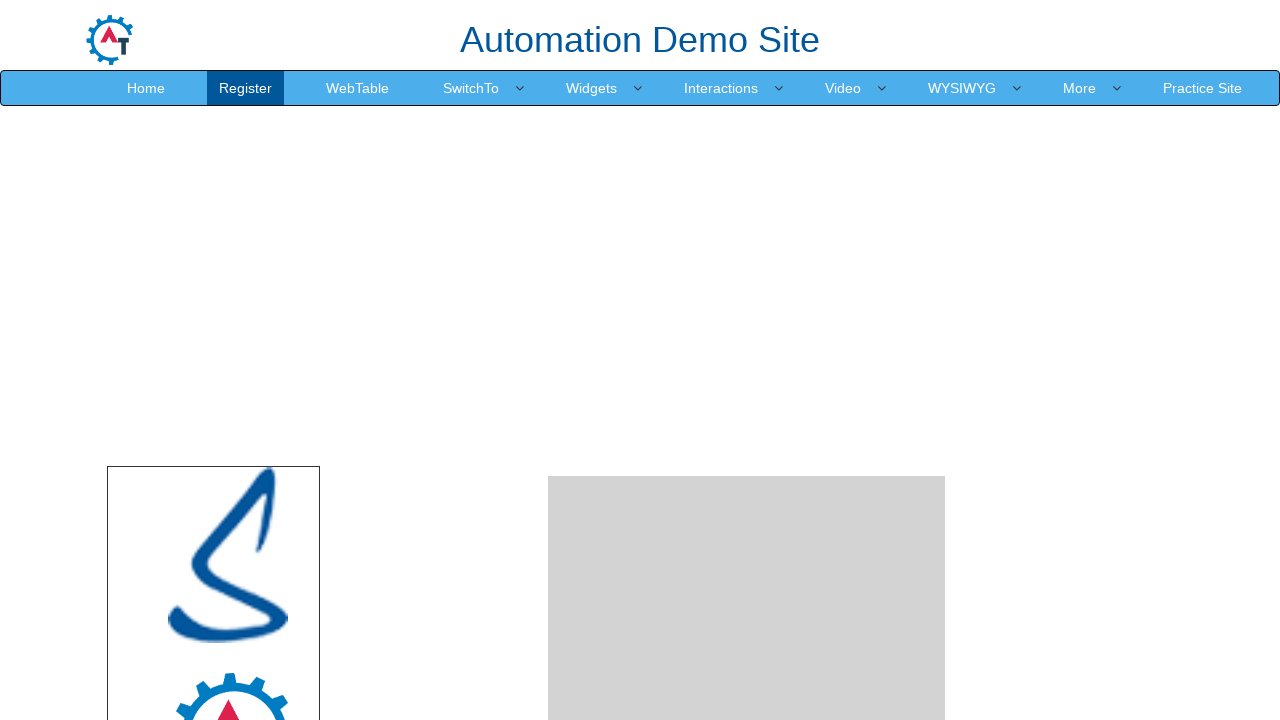

Clicked on WebTable link element at (358, 88) on xpath=//a[normalize-space()='WebTable']
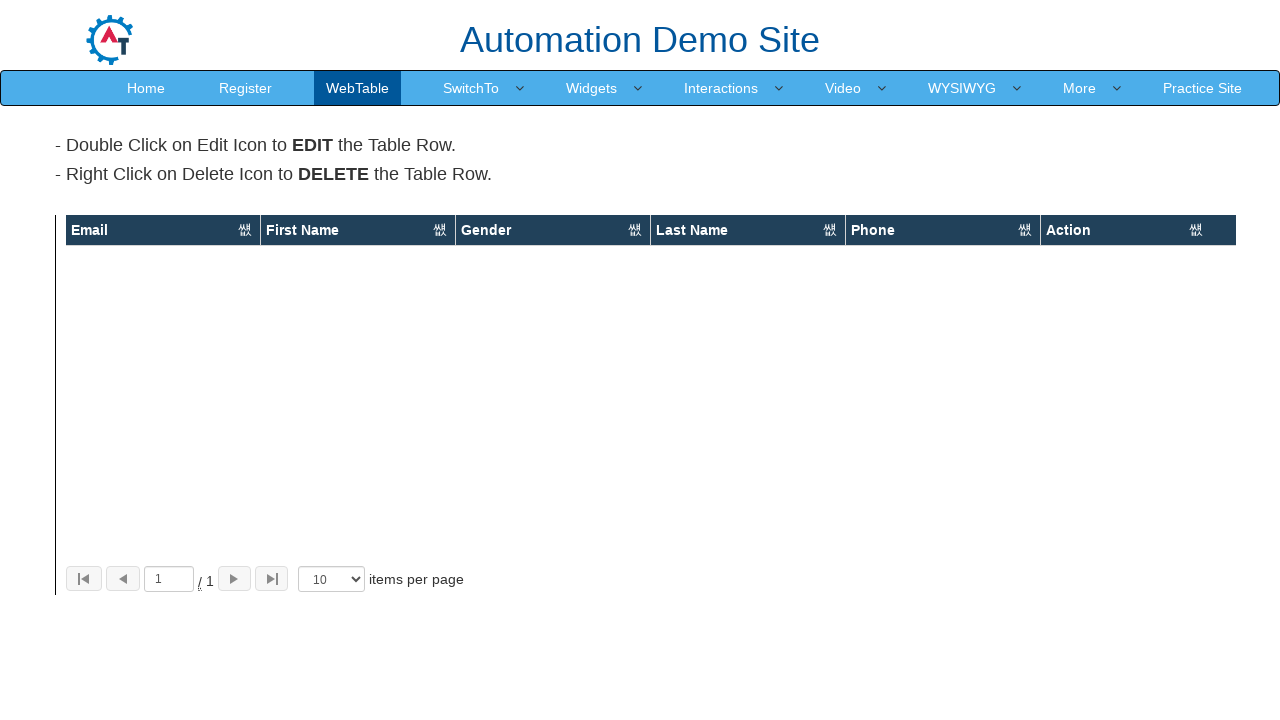

Navigation completed and network idle
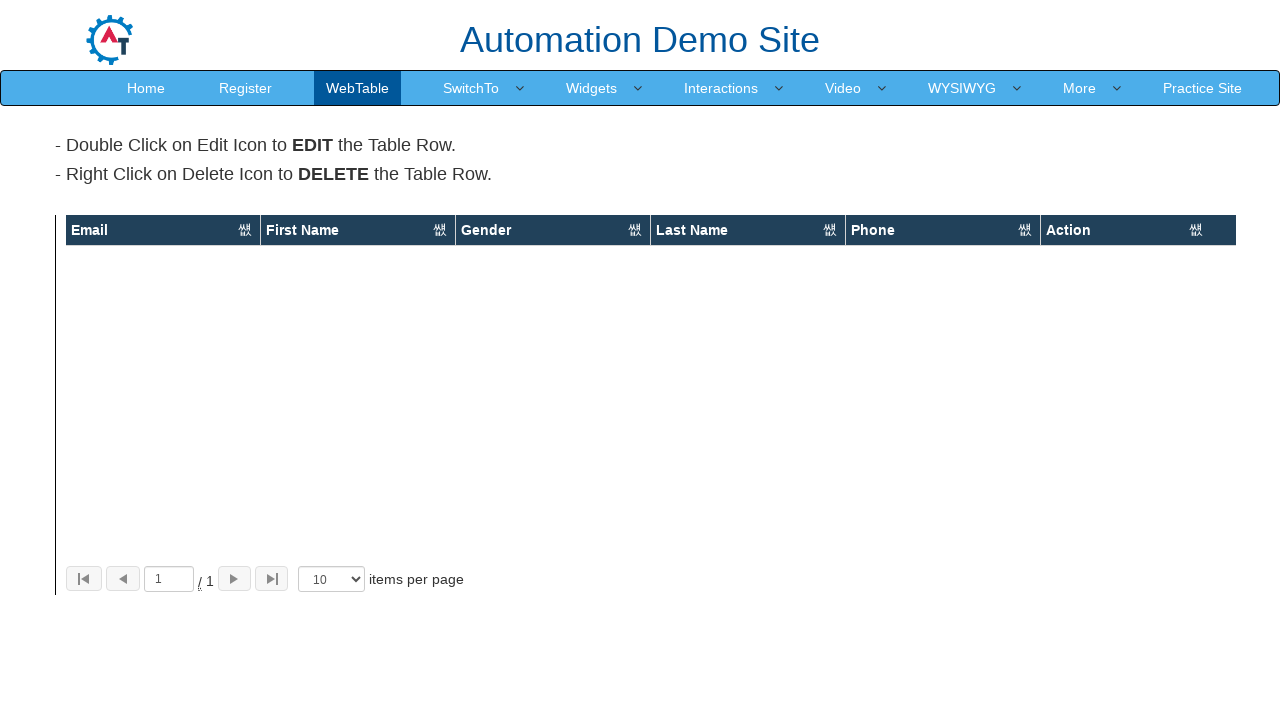

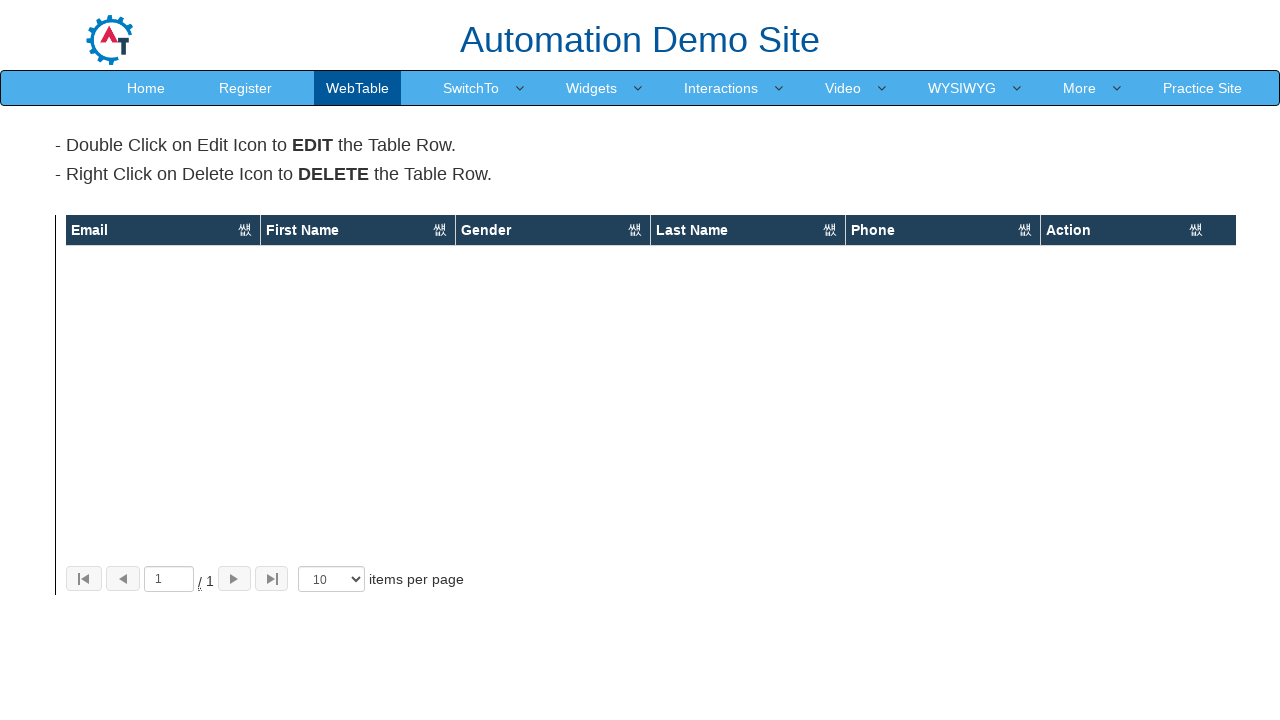